Tests scrolling functionality by scrolling down to a specific element (CYDEO link) at the bottom of the page, then scrolling back up using PAGE_UP key presses.

Starting URL: https://practice.cydeo.com/

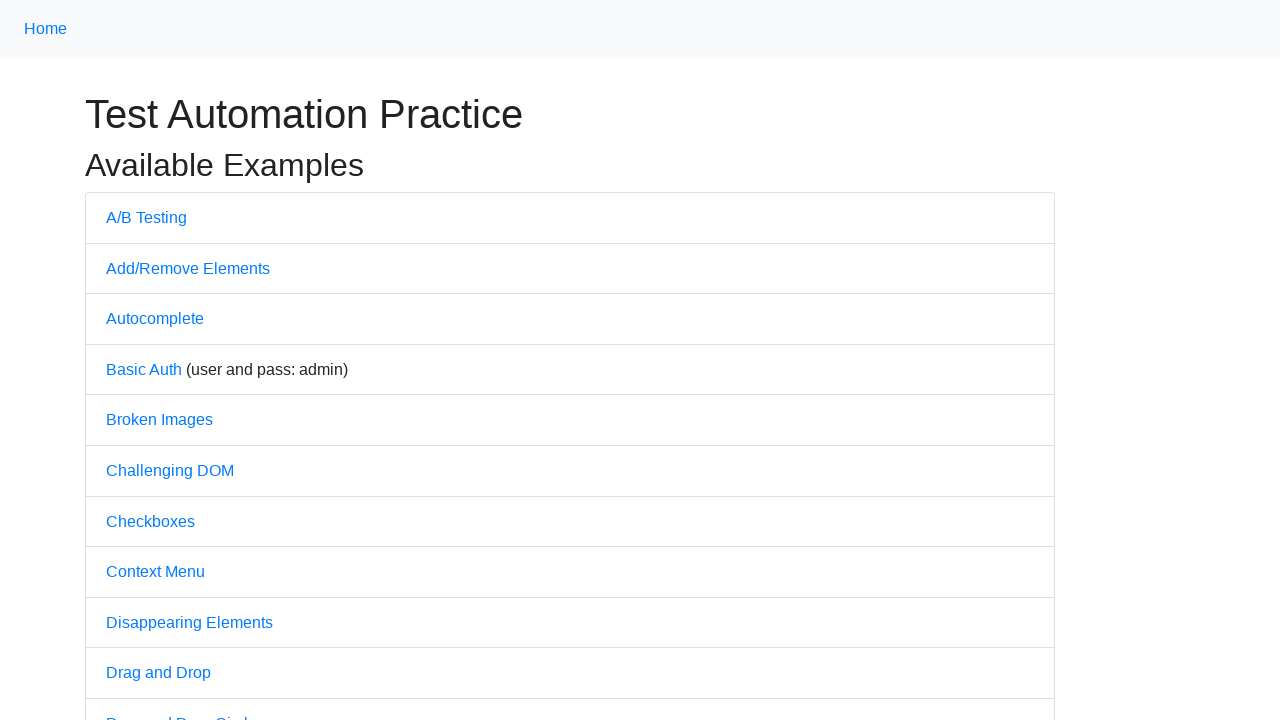

Waited for page to load (domcontentloaded state)
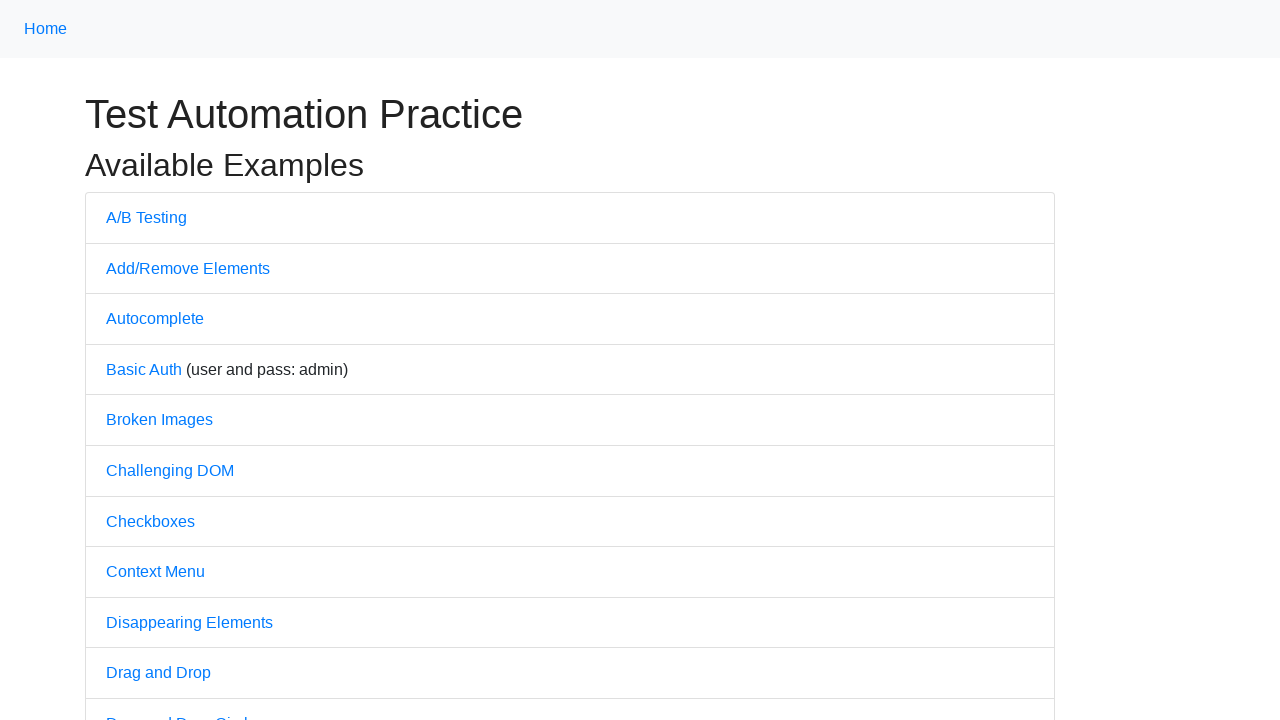

Located CYDEO link element at bottom of page
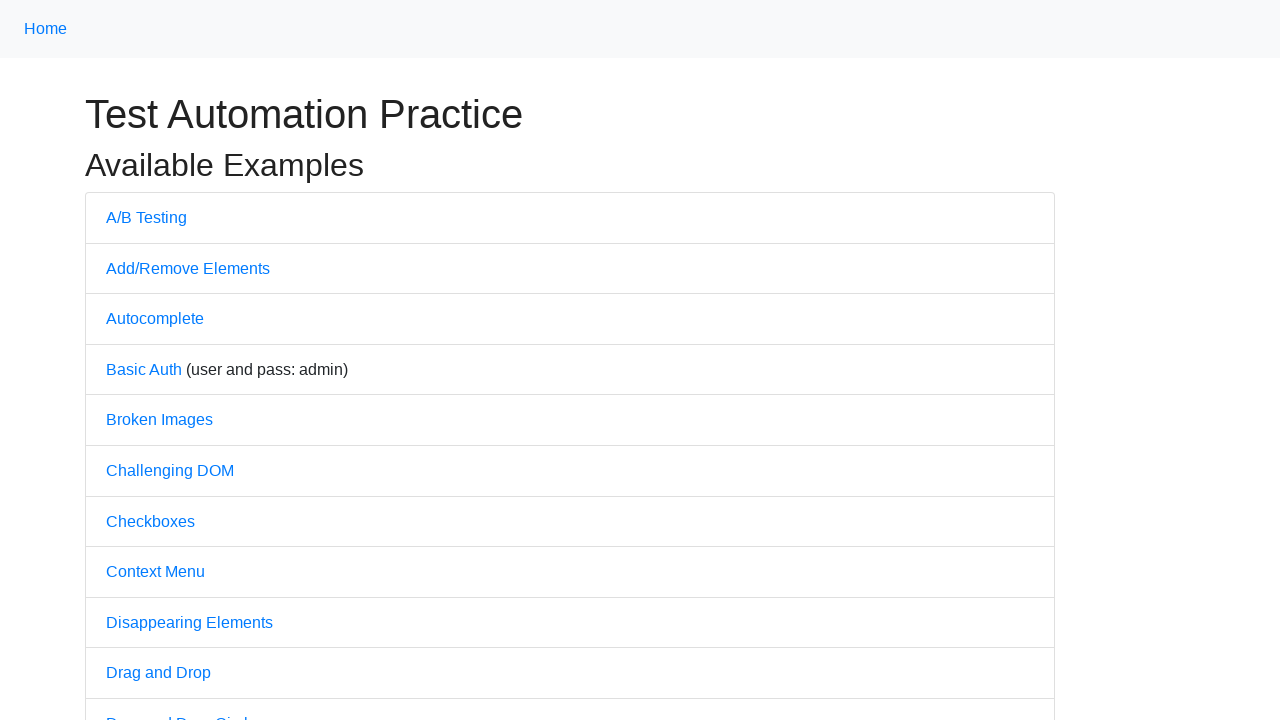

Scrolled down to CYDEO link
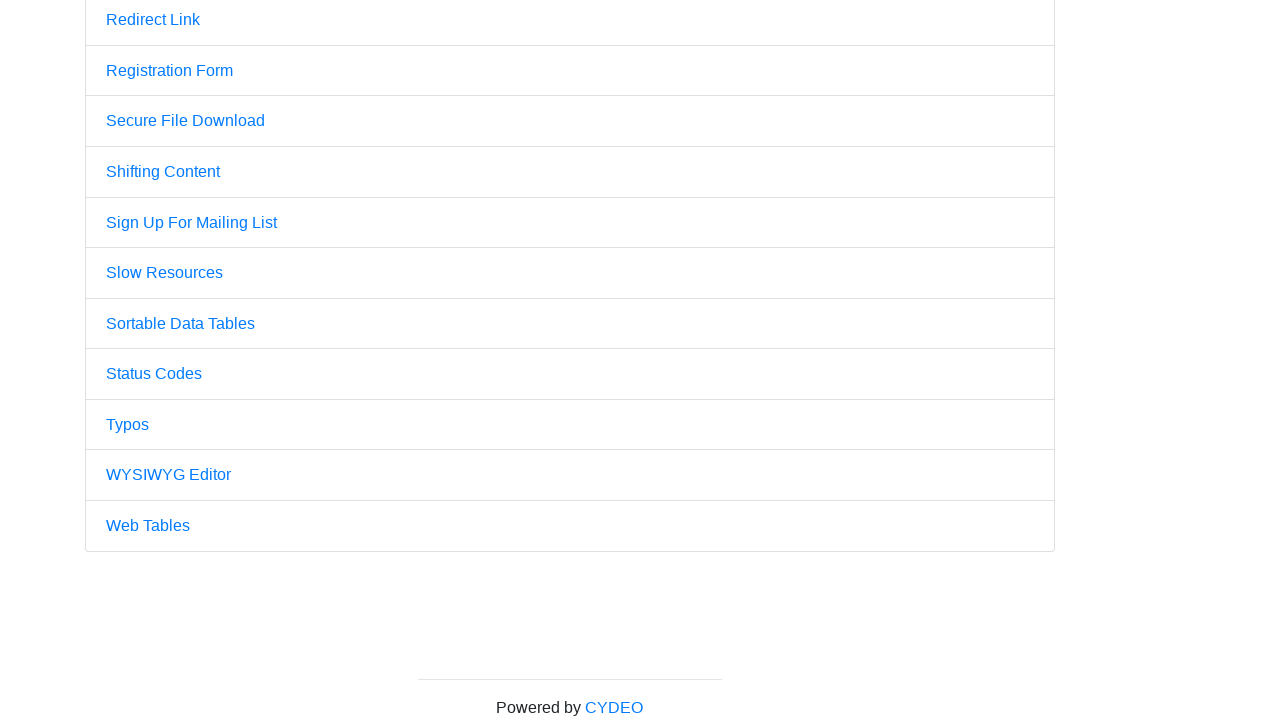

Waited 1 second to observe the scroll
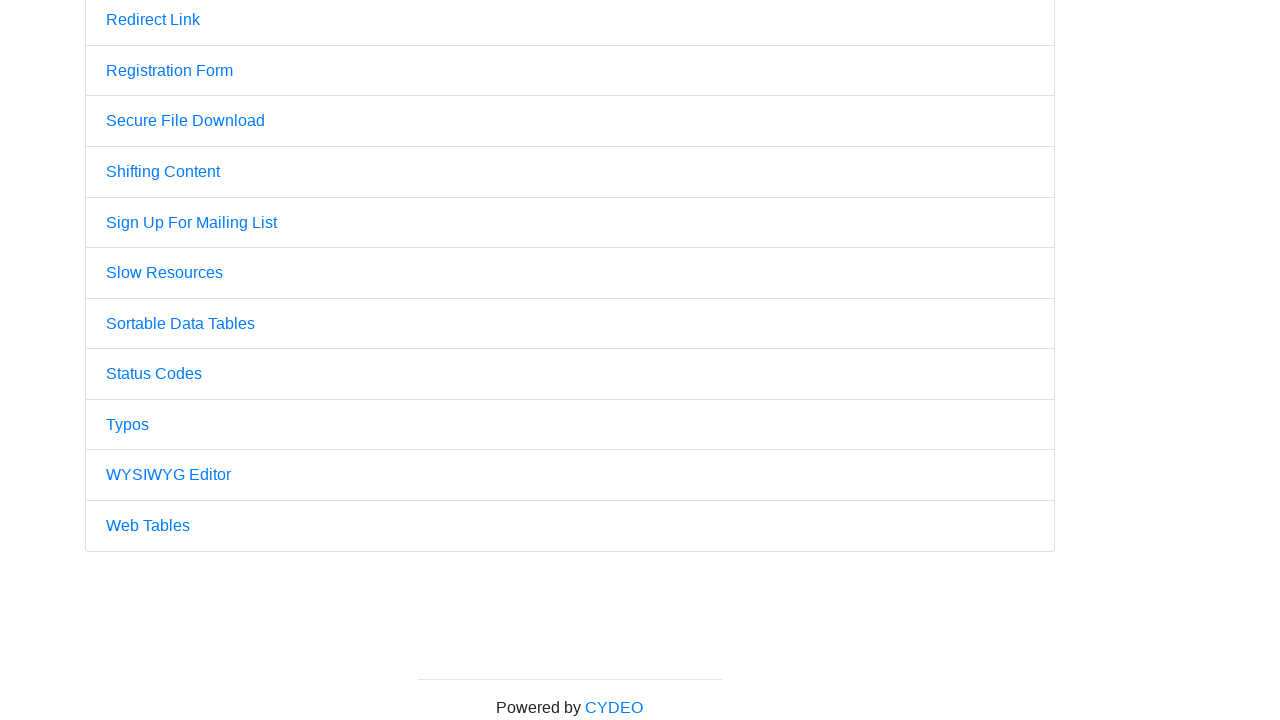

Pressed PAGE_UP key (1st press)
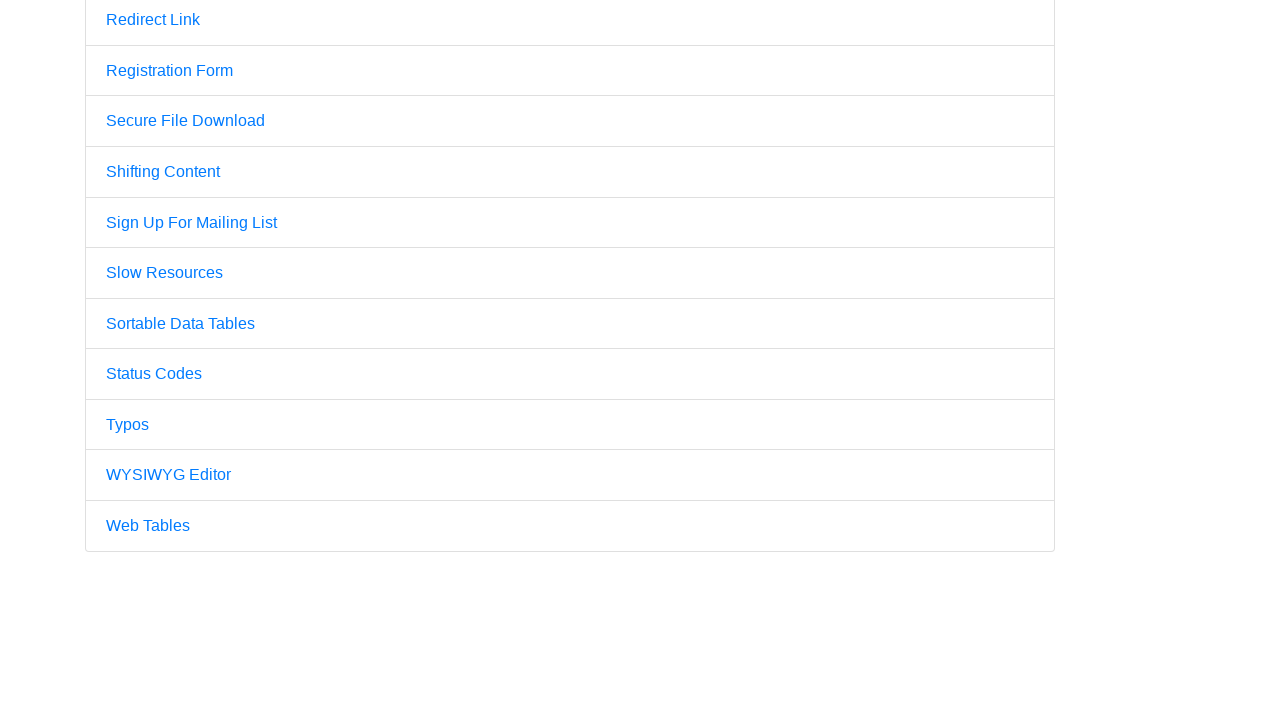

Pressed PAGE_UP key (2nd press)
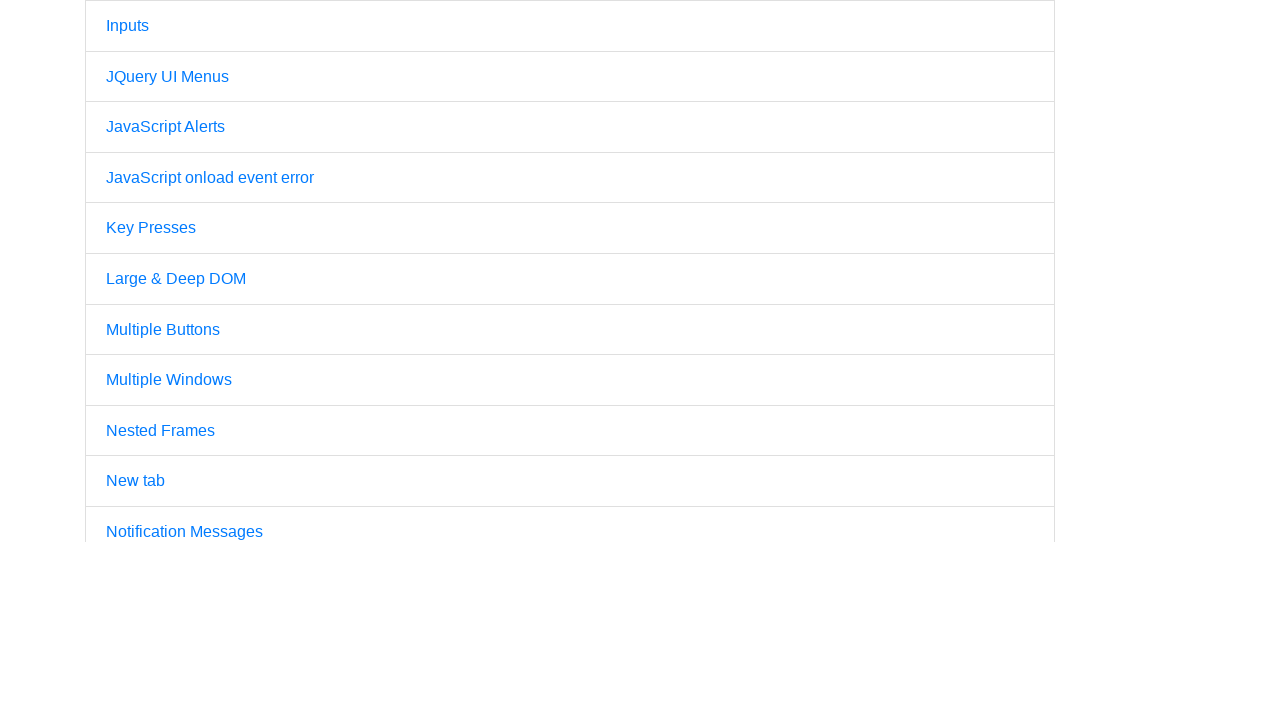

Pressed PAGE_UP key (3rd press)
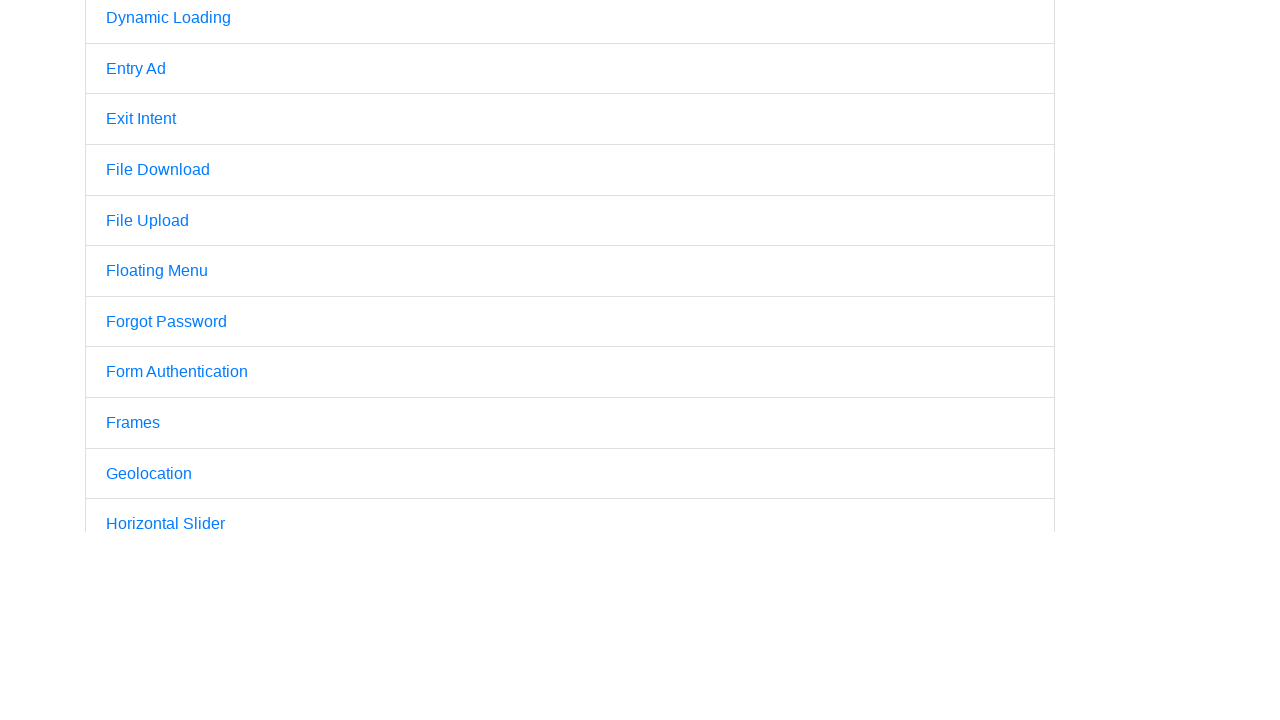

Pressed PAGE_UP key (4th press)
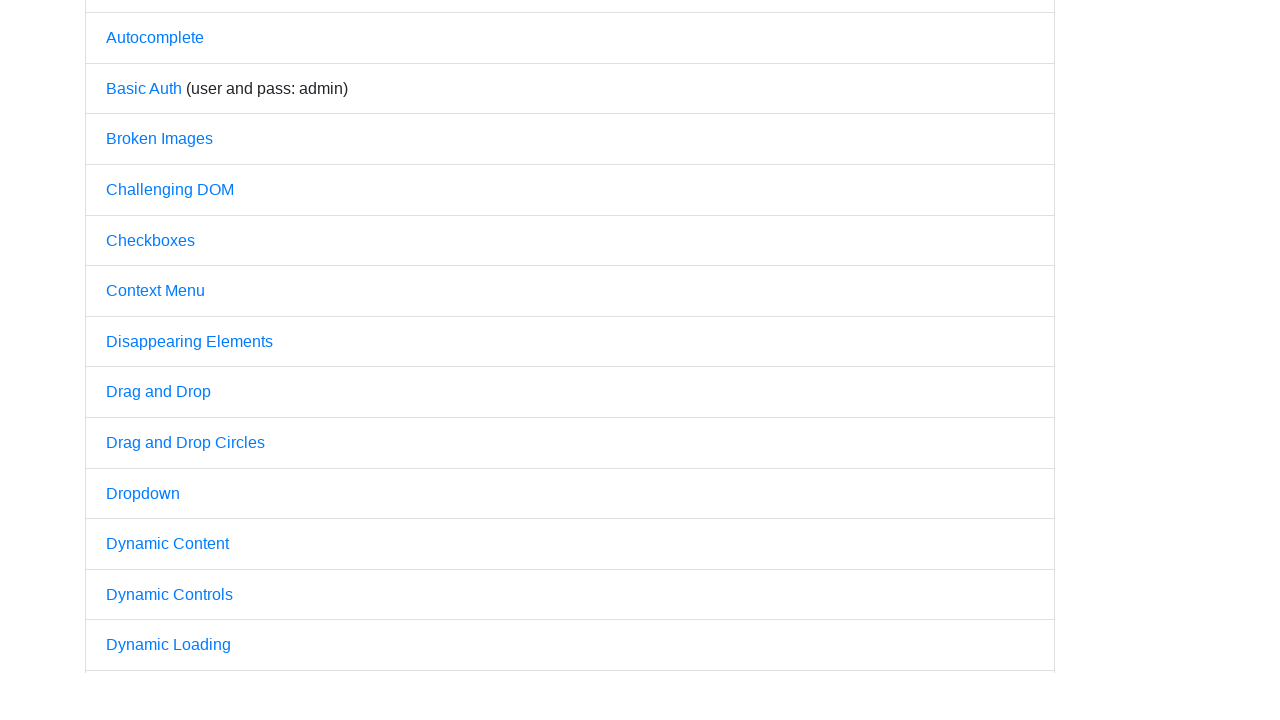

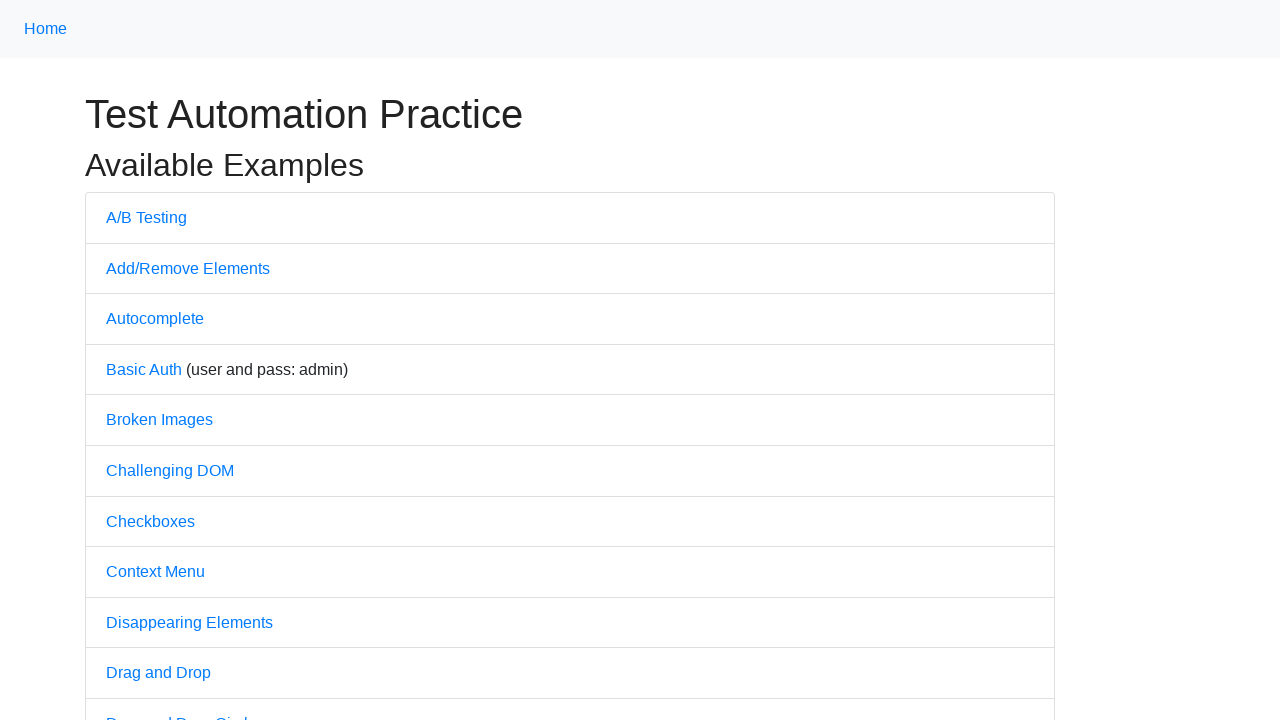